Navigates to the login page, enters invalid credentials, clicks login, and verifies error message is displayed

Starting URL: https://the-internet.herokuapp.com/

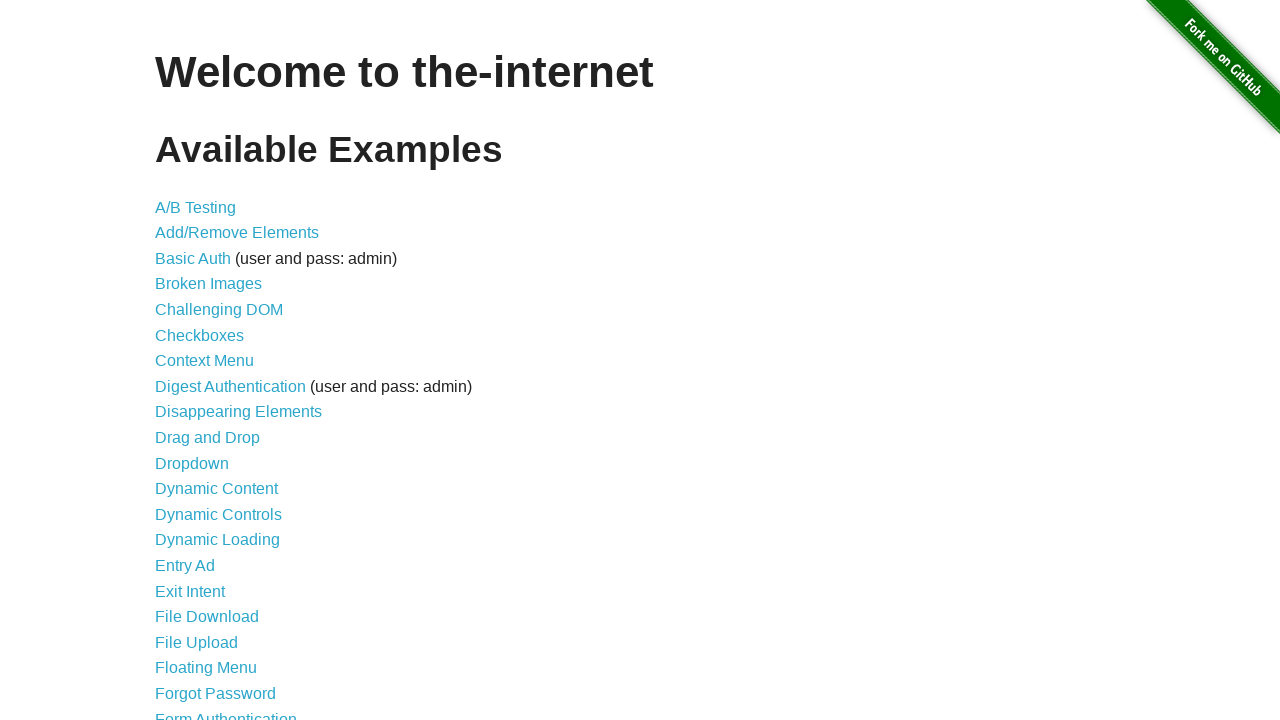

Clicked on Form Authentication link at (226, 712) on text=Form Authentication
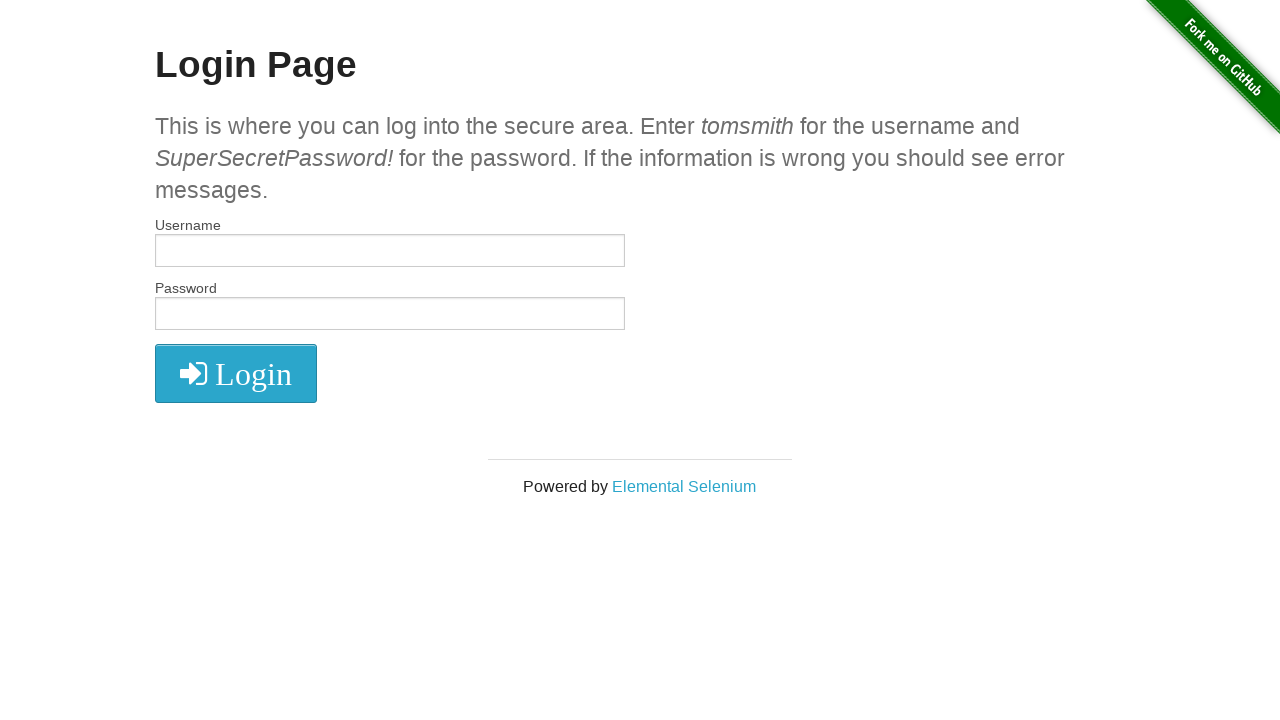

Entered invalid username 'invalid_user_xyz' on #username
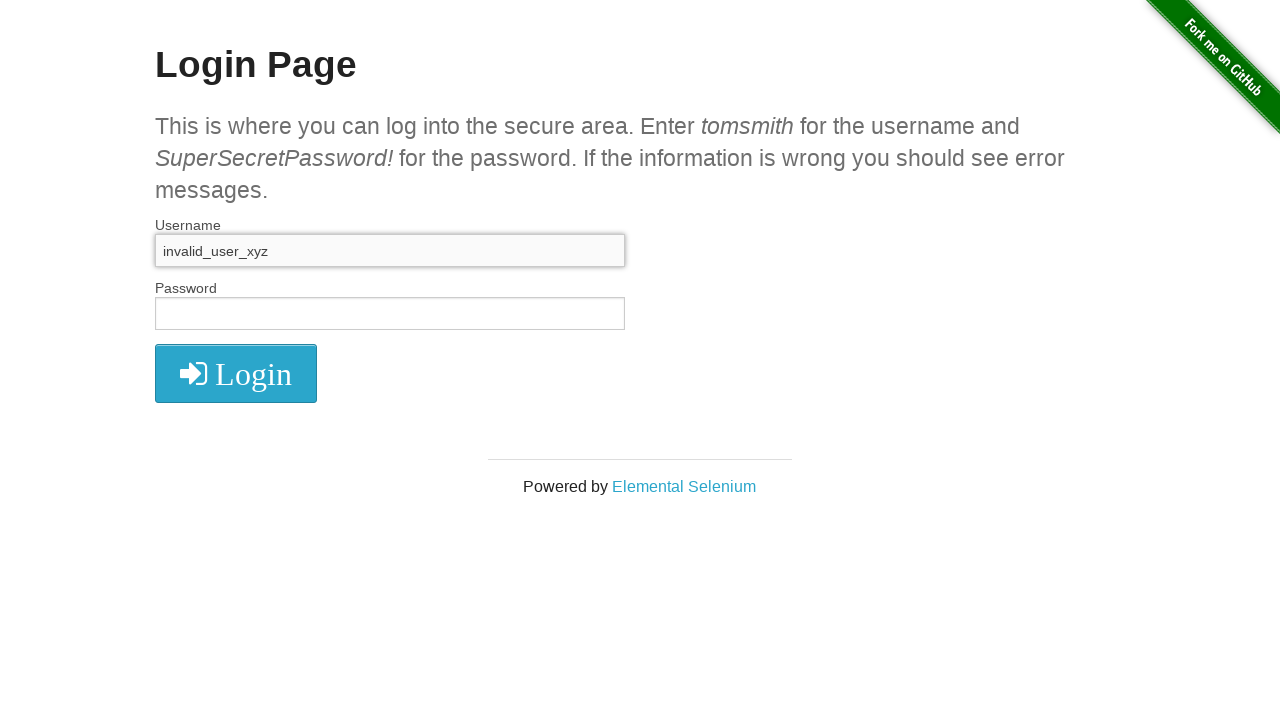

Entered invalid password 'wrong_pass_123' on #password
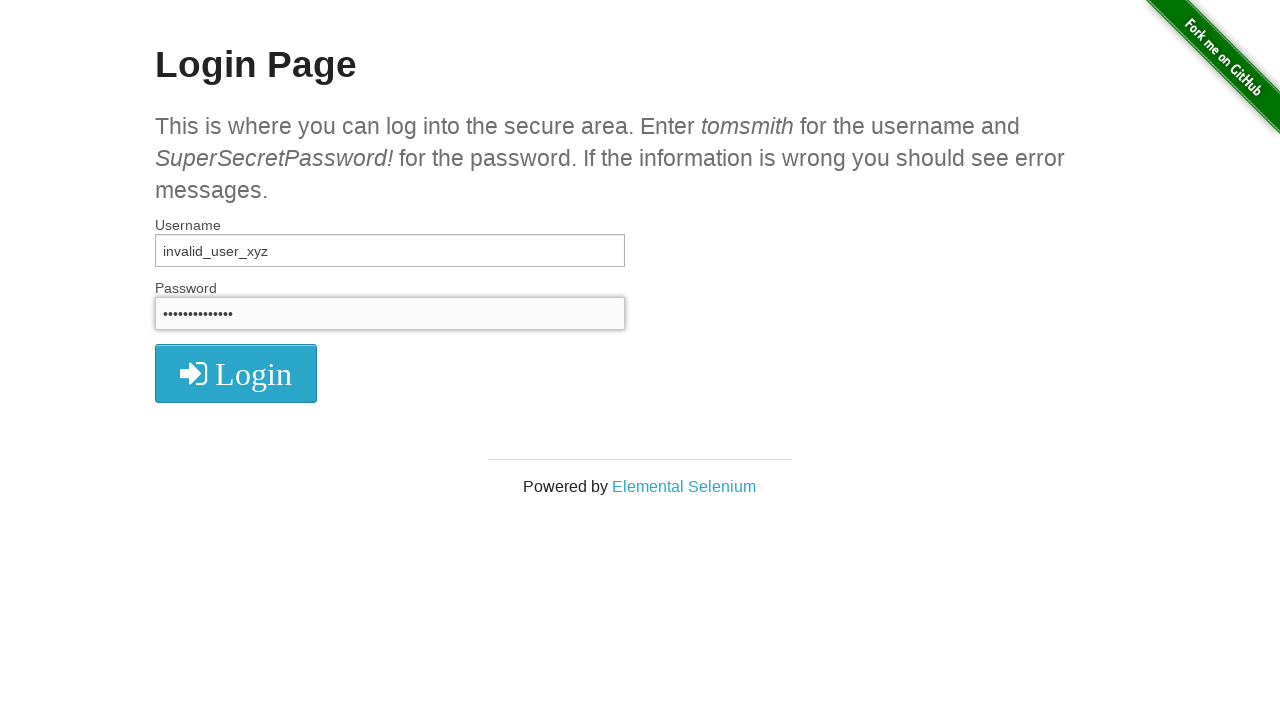

Clicked login button at (236, 373) on #login button
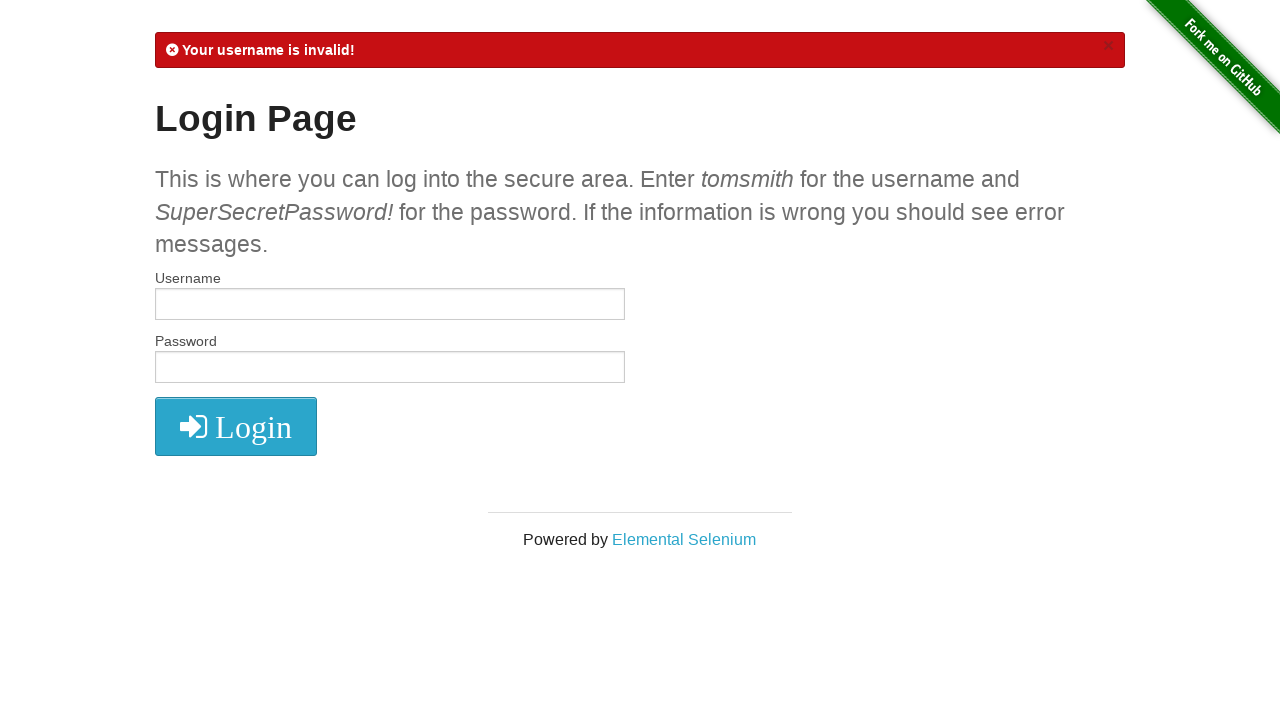

Error message appeared on screen
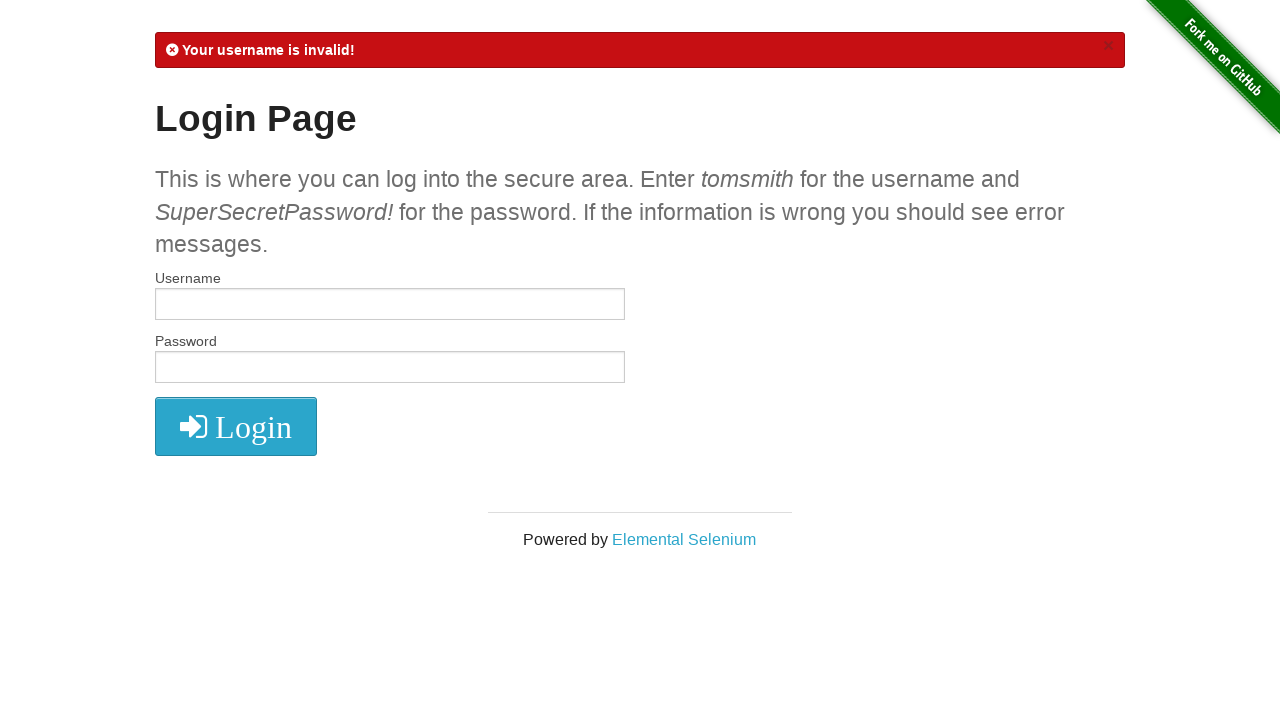

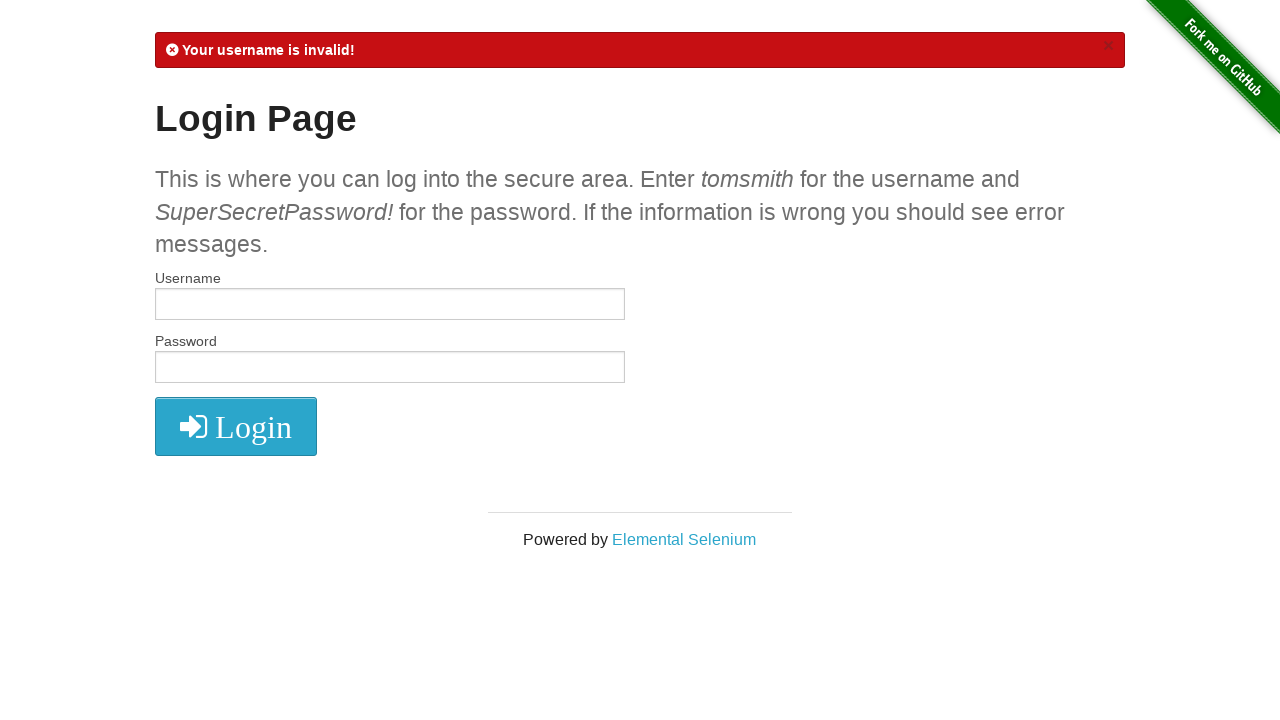